Tests a registration form by filling out all fields including first name, last name, username, email, password, phone, gender, date of birth, department, job title, programming language preference, and submitting the form.

Starting URL: https://practice.cydeo.com/registration_form

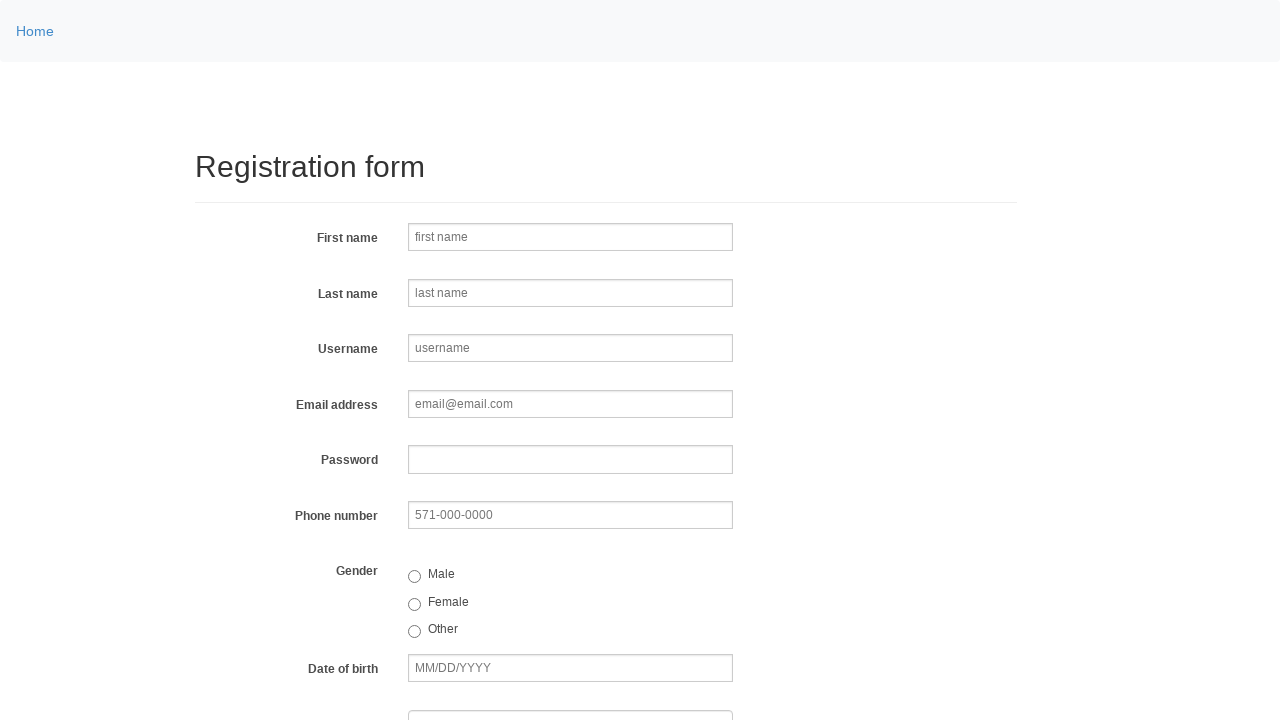

Filled first name field with 'Jennifer' on input[name='firstname']
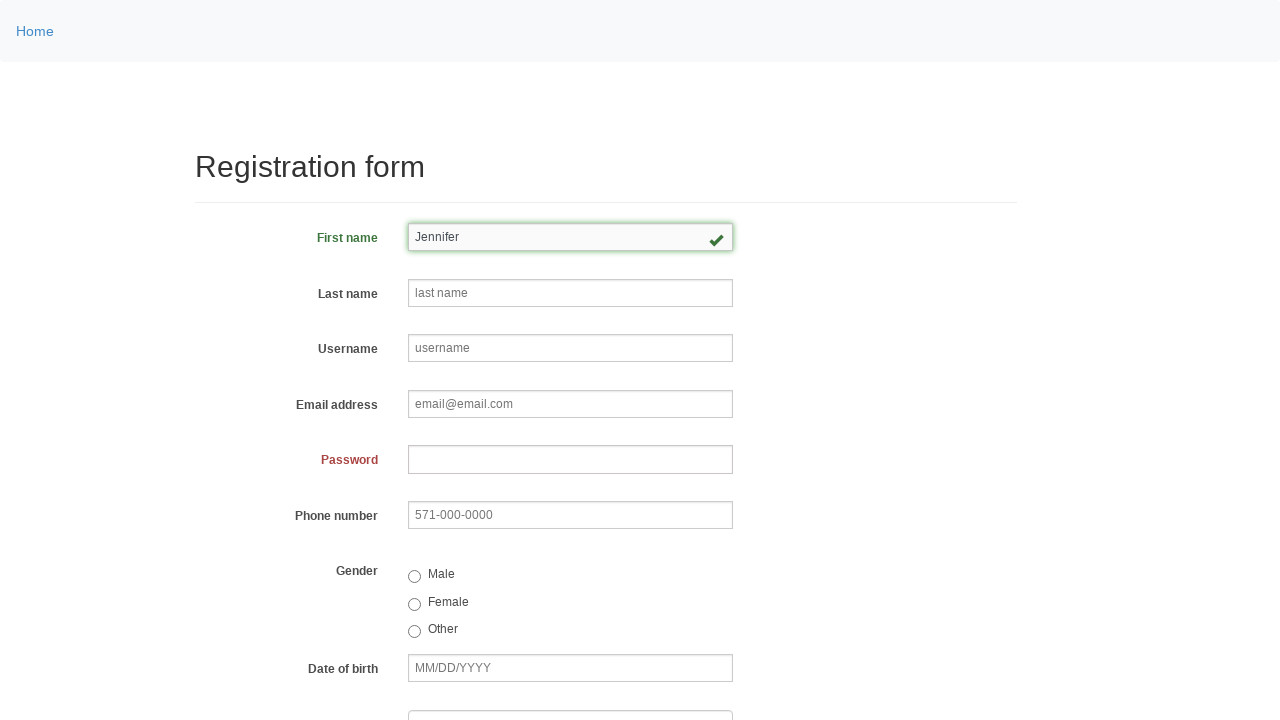

Filled last name field with 'Morrison' on input[name='lastname']
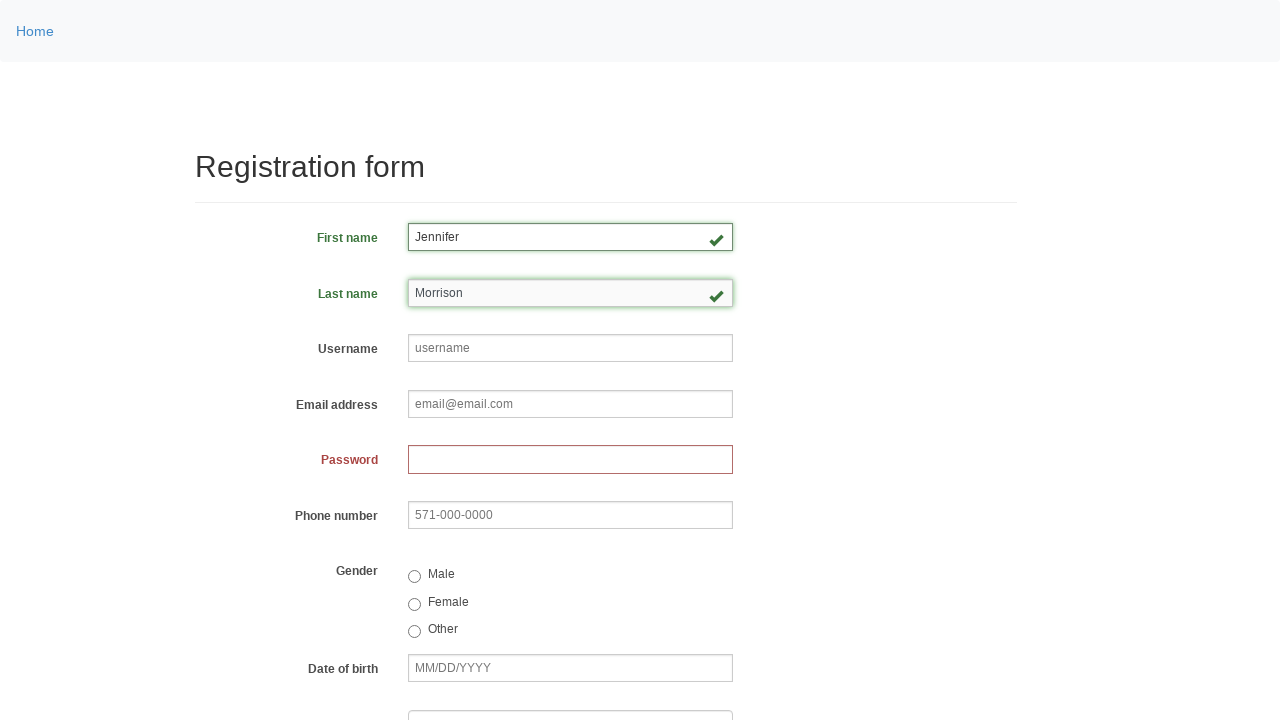

Filled username field with 'helpdesk847' on input[name='username']
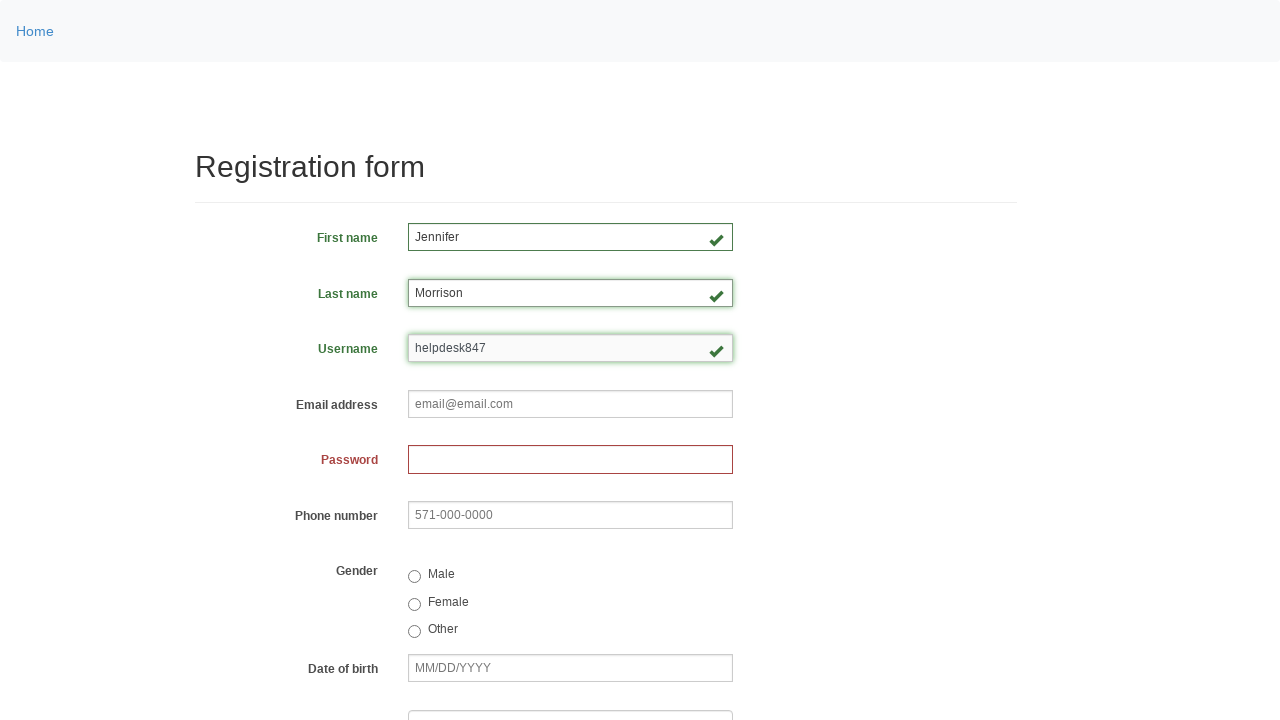

Filled email field with 'helpdesk847@email.com' on input[name='email']
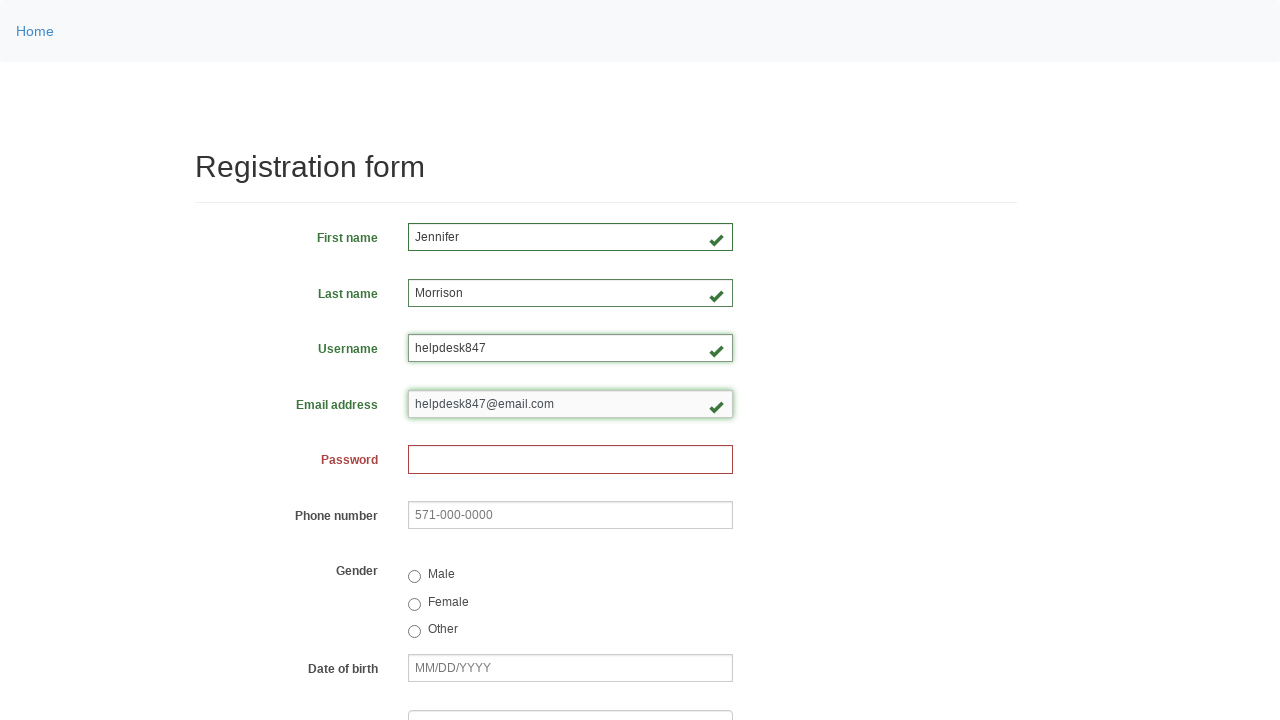

Filled password field with '73829156' on input[name='password']
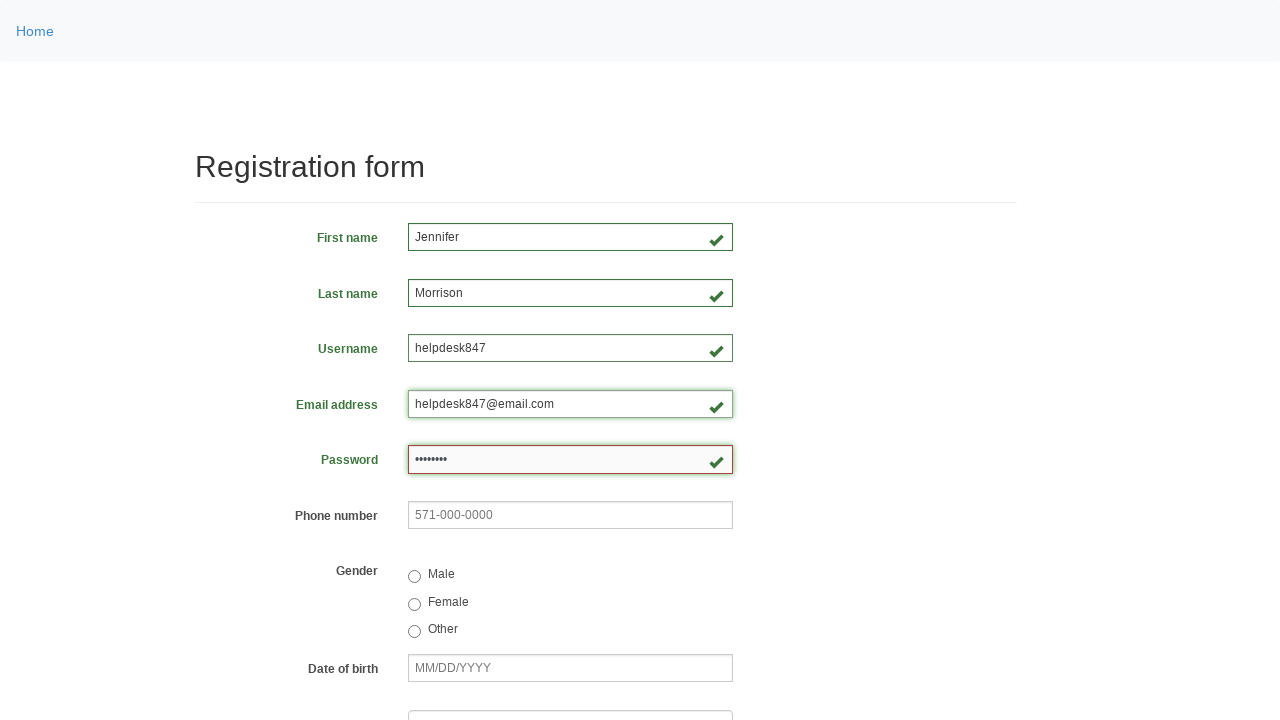

Filled phone number field with '571-234-8976' on input[name='phone']
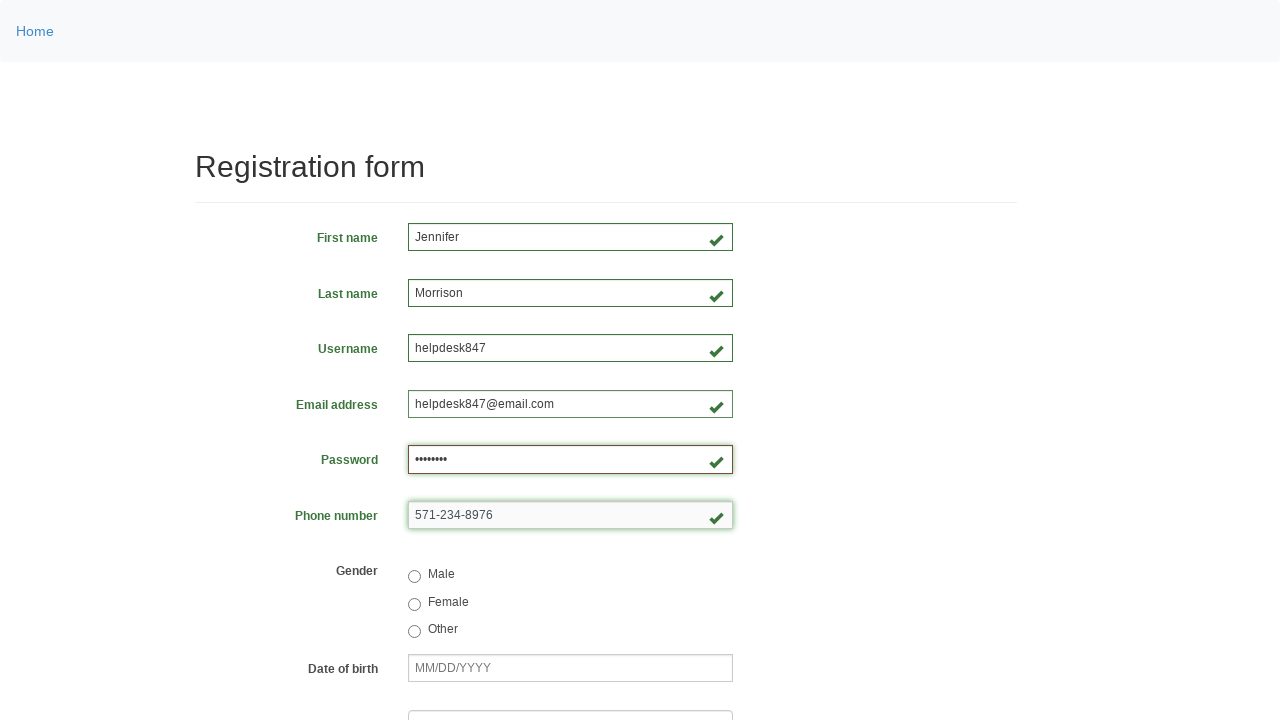

Selected 'female' gender option at (414, 604) on input[value='female']
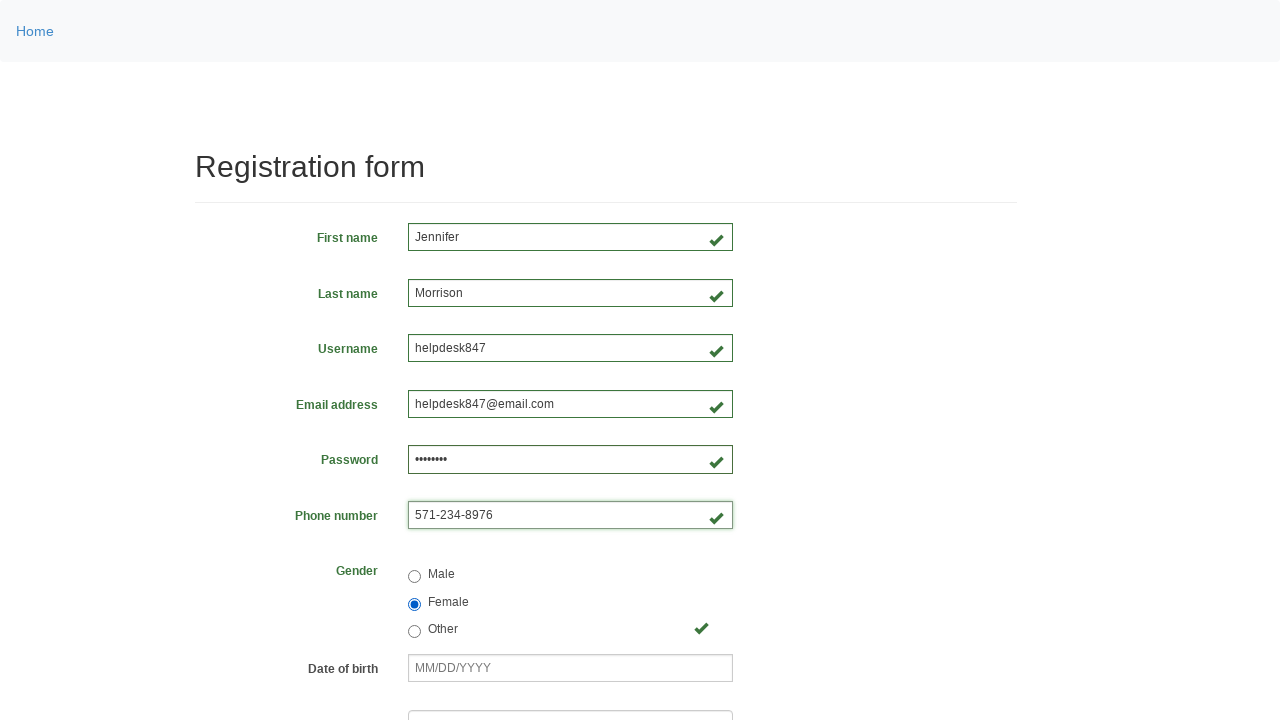

Filled date of birth field with '03/08/2000' on input[name='birthday']
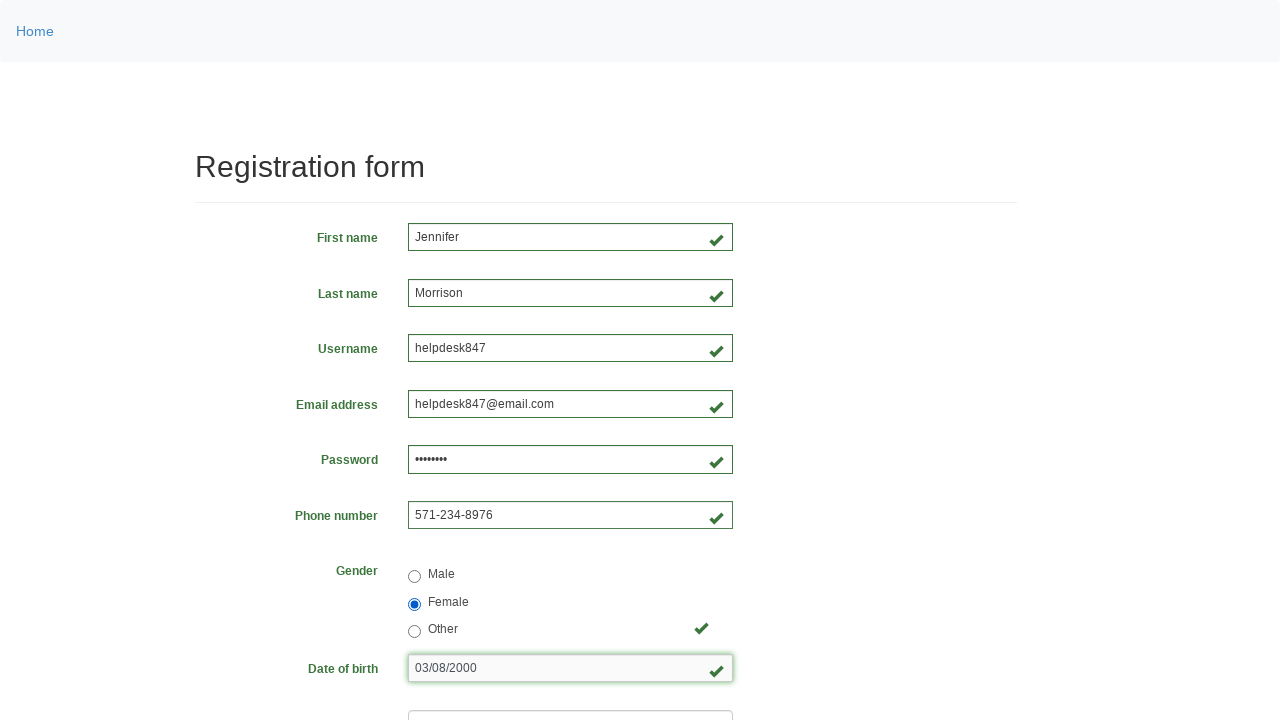

Selected department option at index 3 on select[name='department']
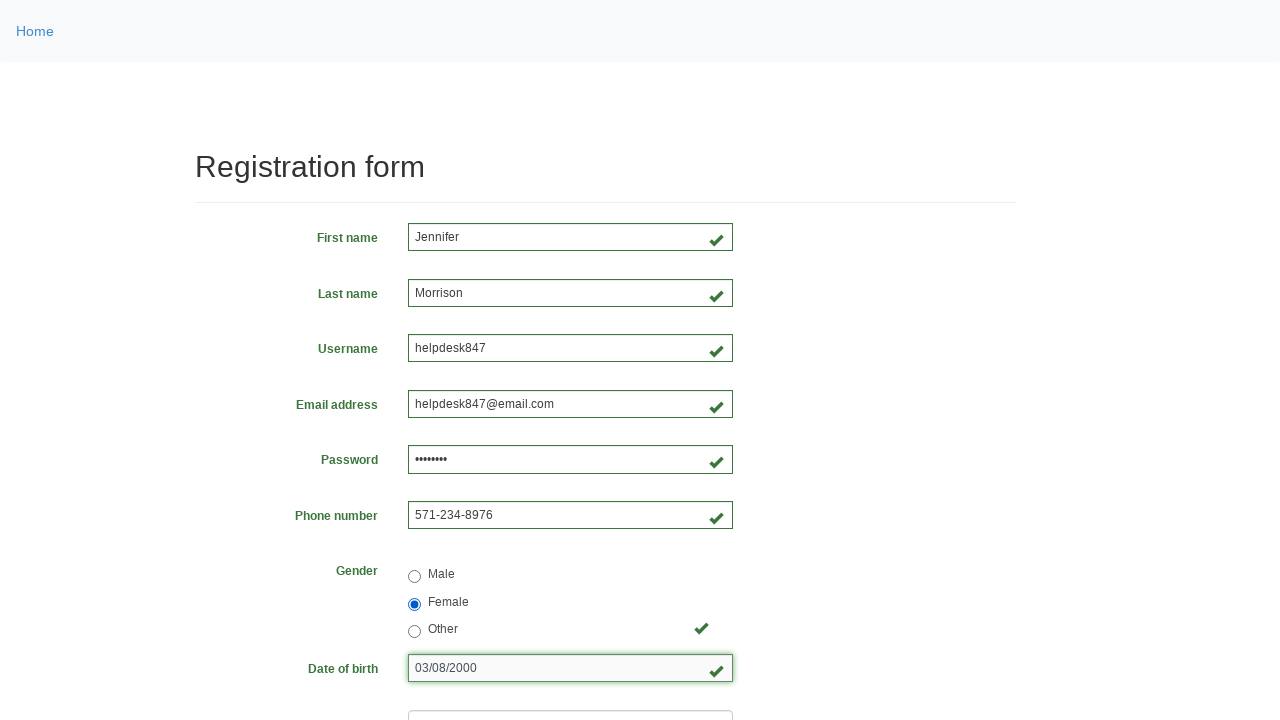

Selected job title option at index 5 on select[name='job_title']
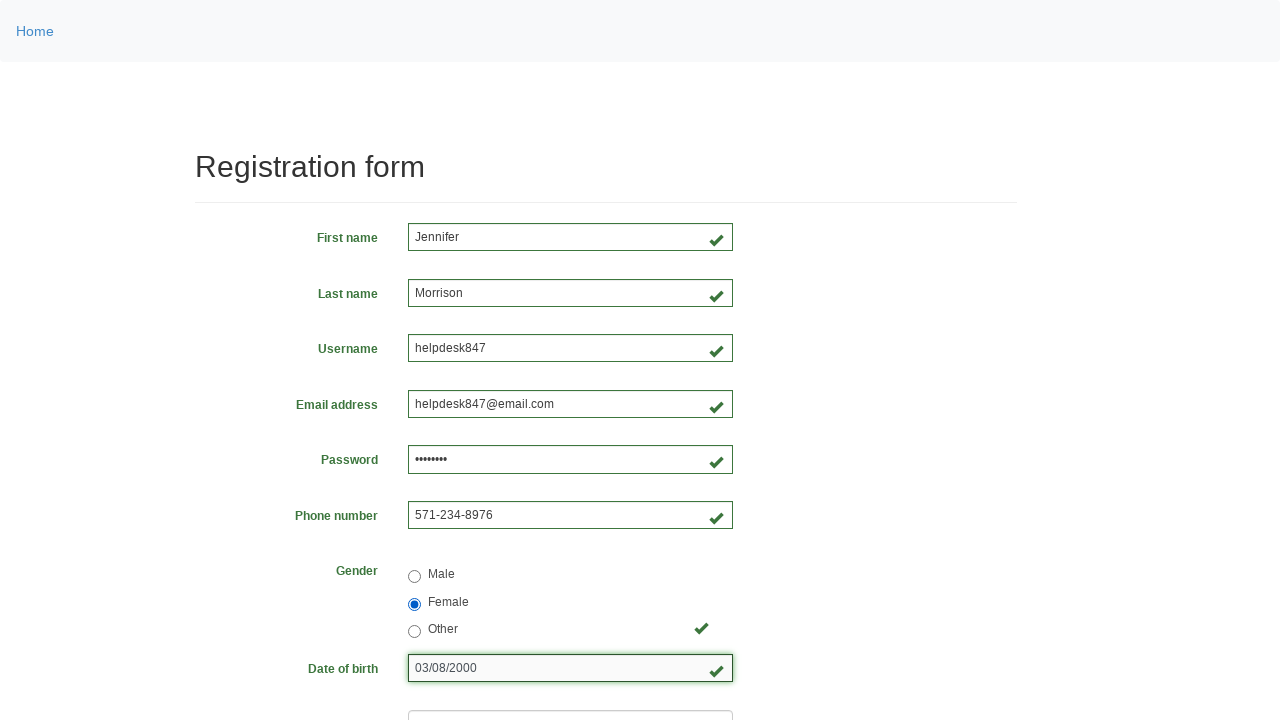

Selected 'java' programming language option at (465, 468) on input[value='java']
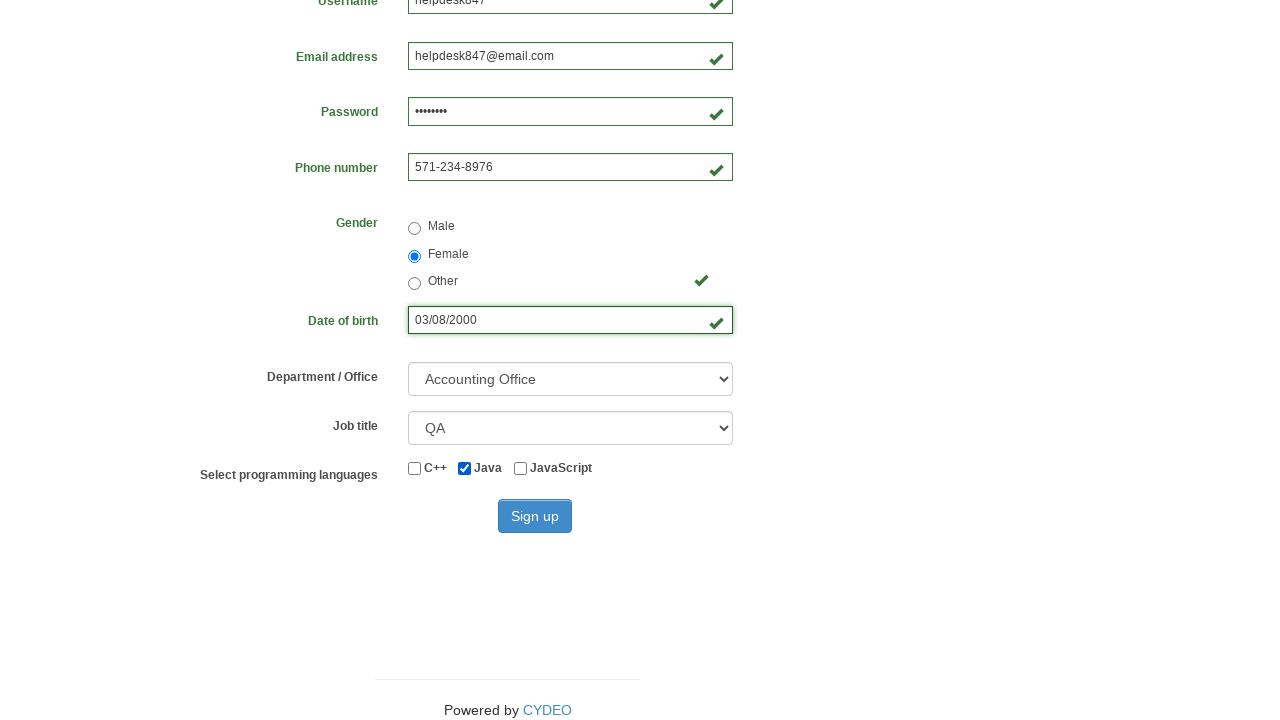

Clicked sign up button to submit registration form at (535, 516) on button[type='submit']
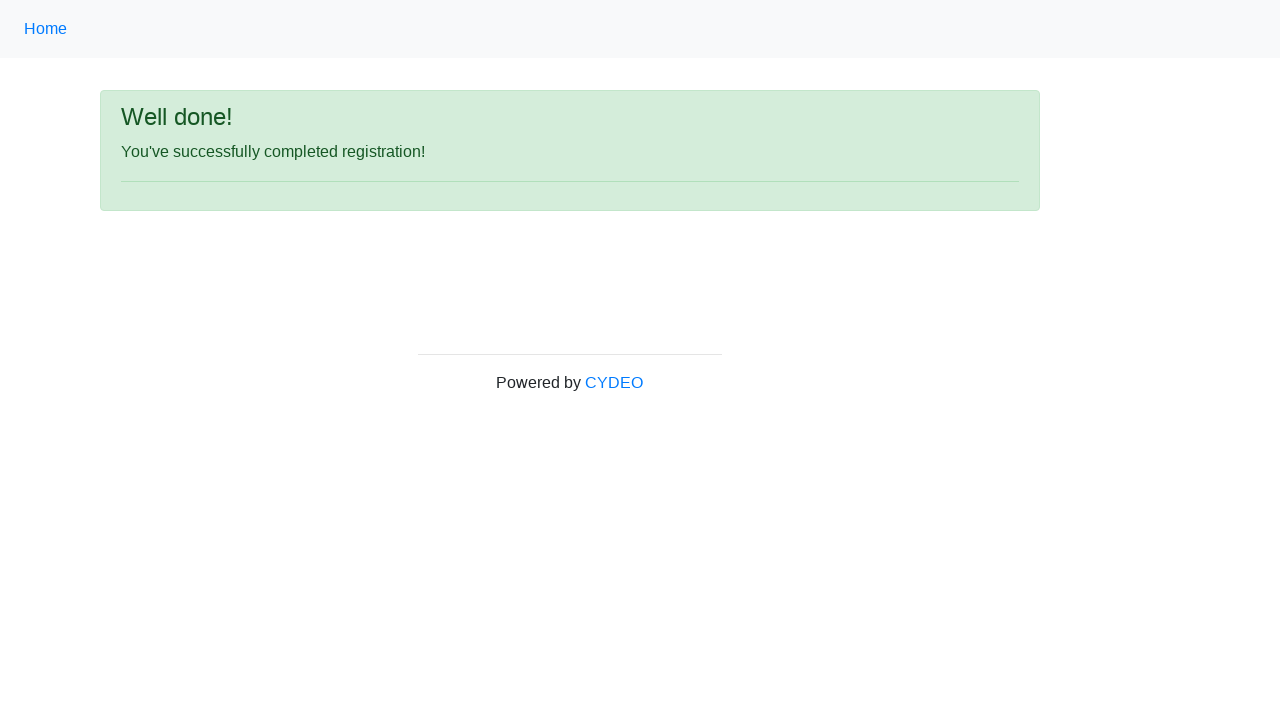

Form submission successful - success message displayed
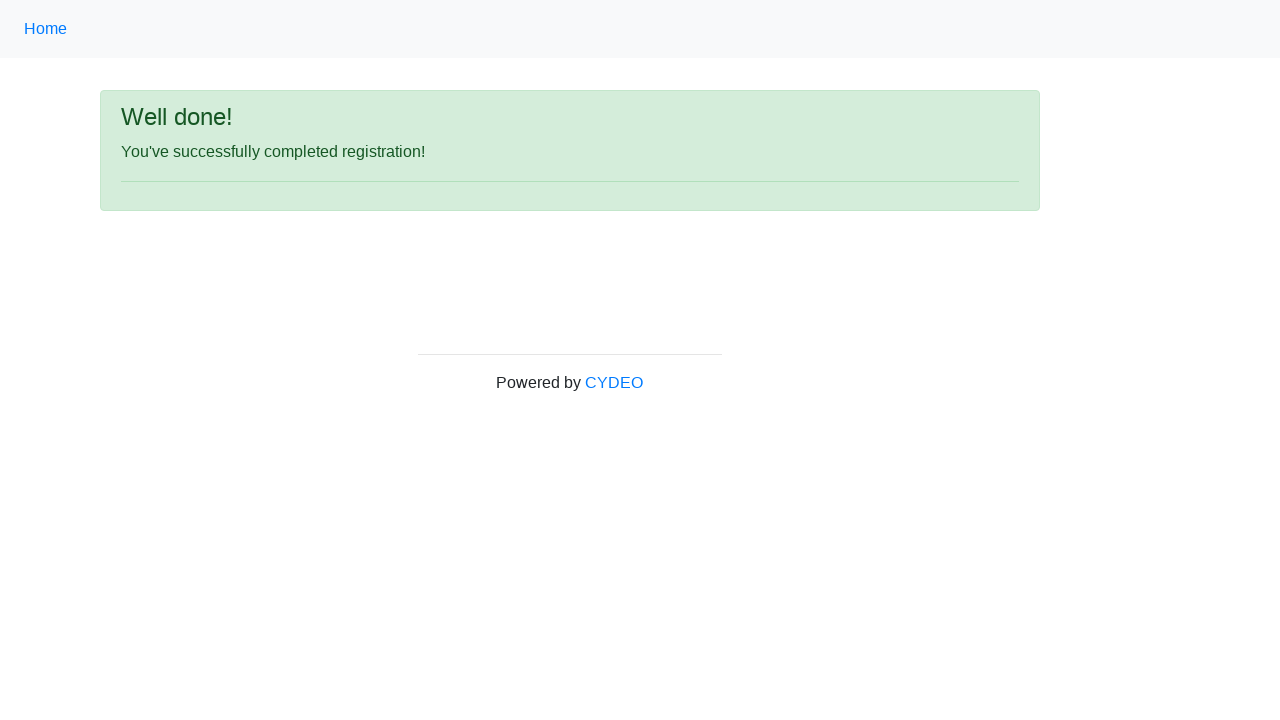

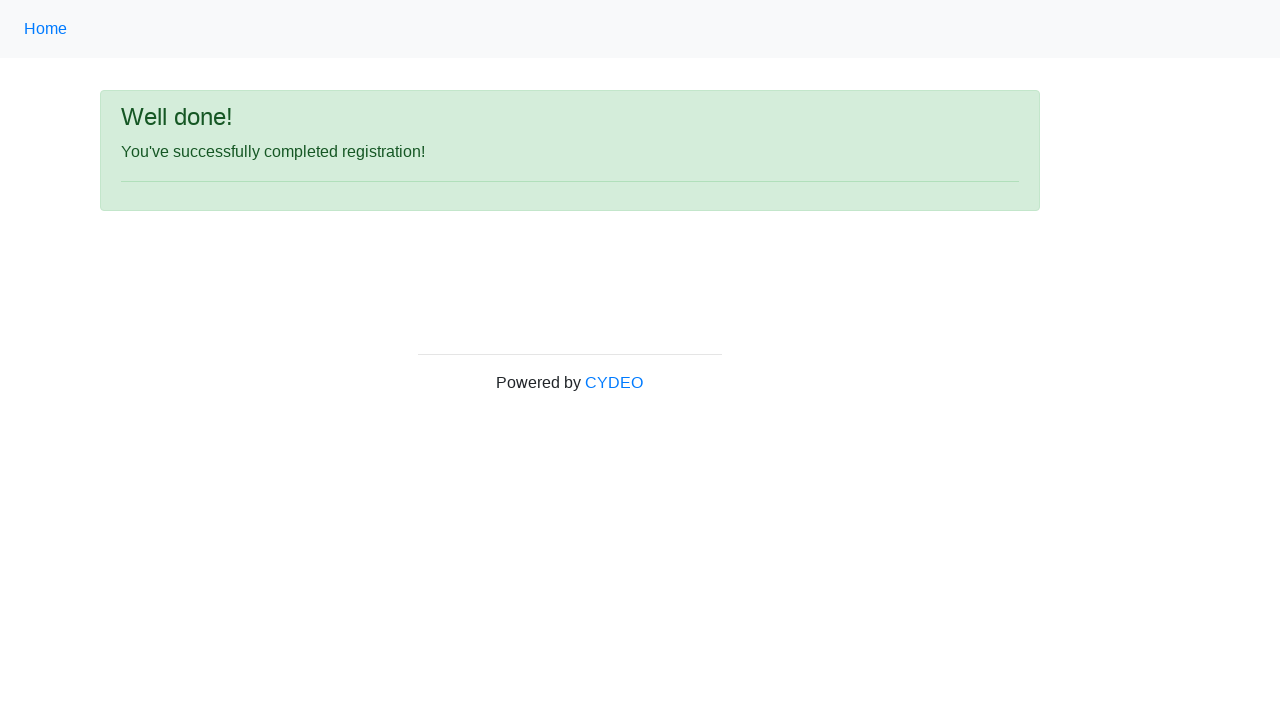